Tests a practice form by filling in name, email, phone, textarea fields, selecting radio buttons, checkboxes, dropdown options, and using a date picker to select a specific date.

Starting URL: https://testautomationpractice.blogspot.com/

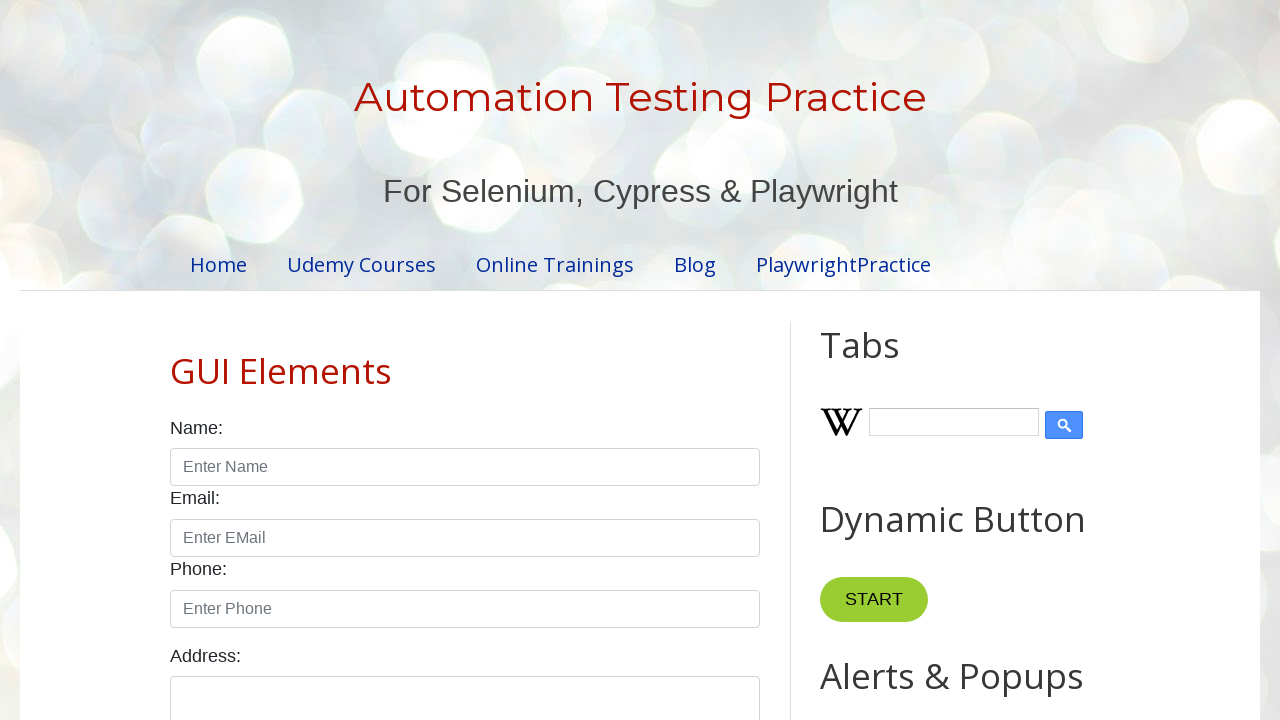

Filled name field with 'John Anderson' on #name
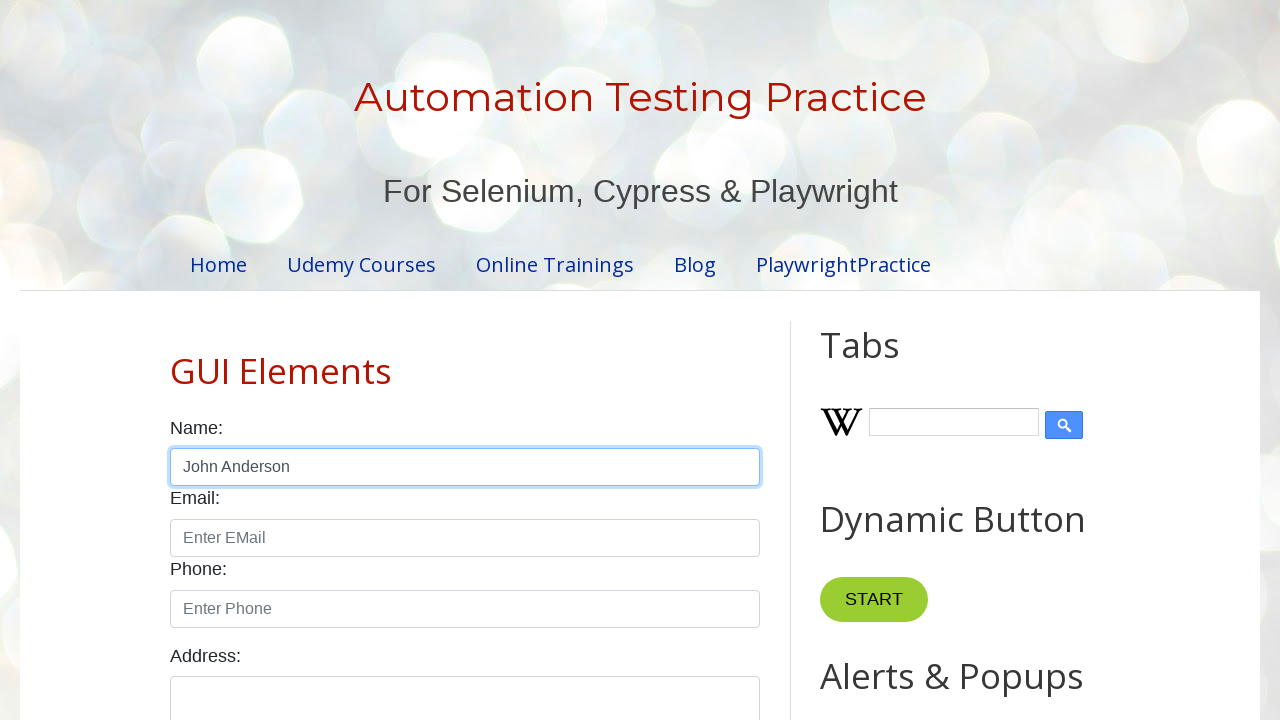

Filled email field with 'john.anderson@testmail.com' on #email
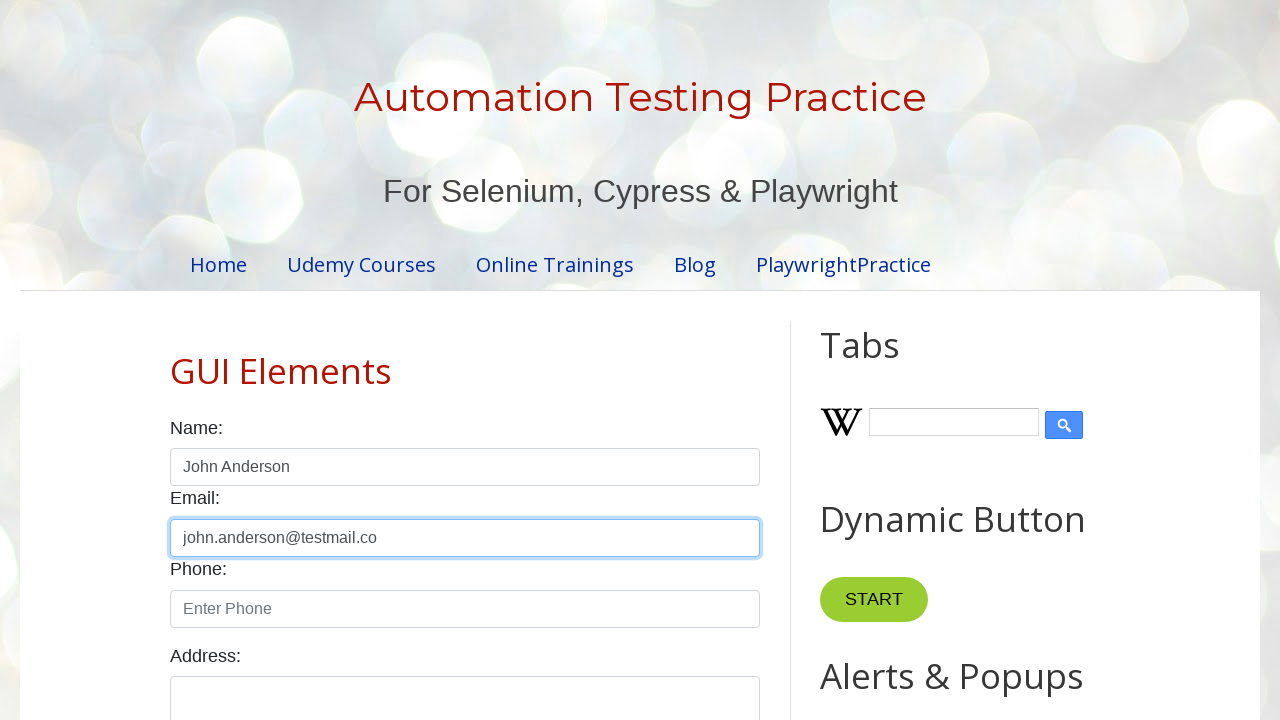

Filled phone field with '5551234567' on #phone
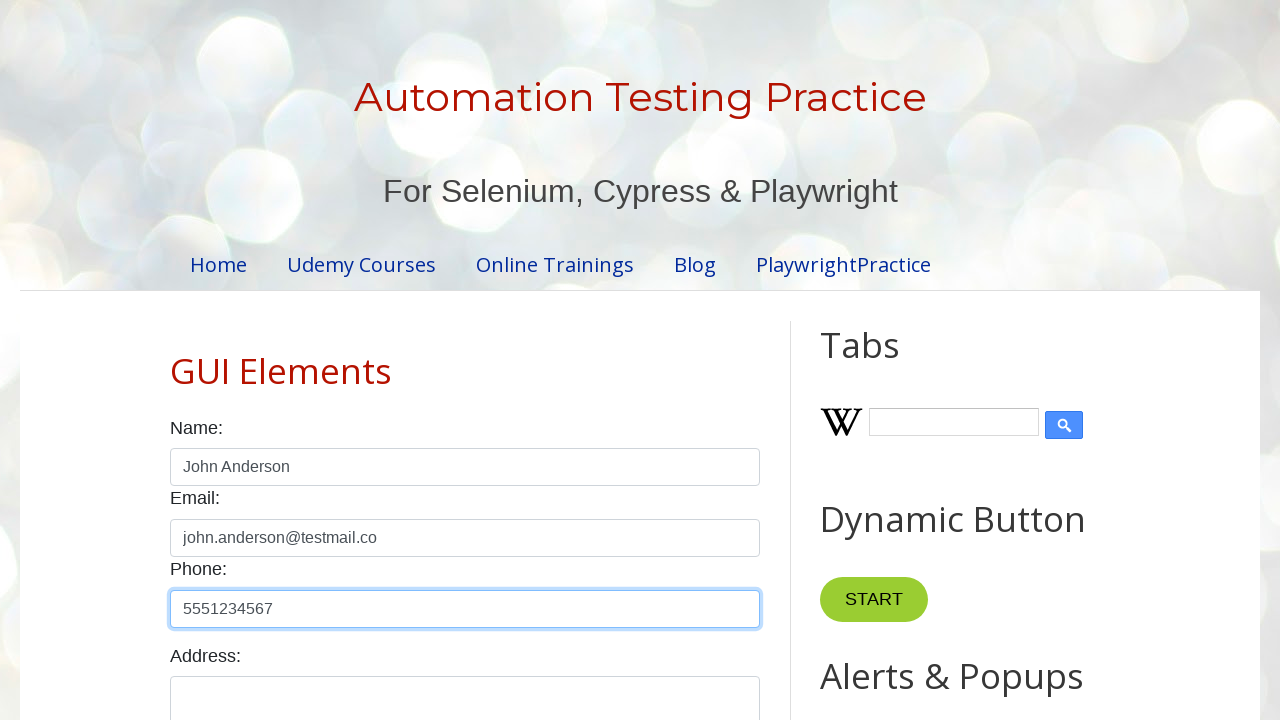

Filled textarea field with sample message on #textarea
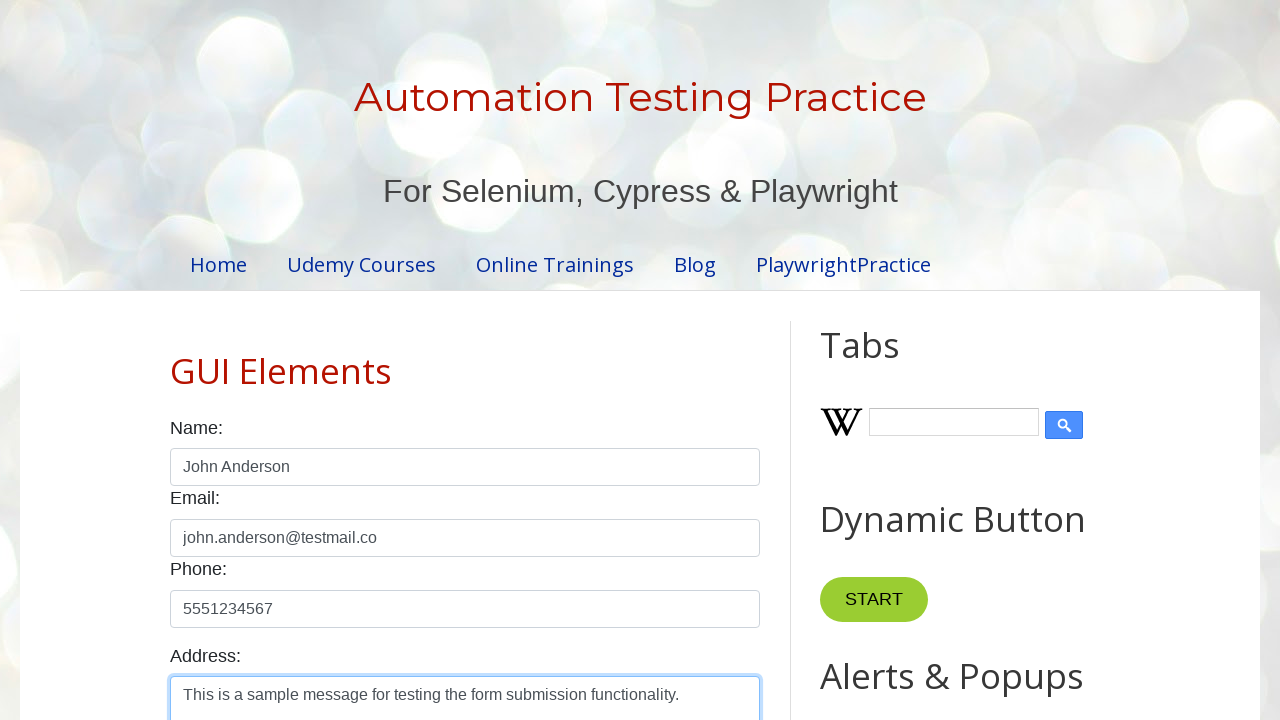

Selected male radio button at (176, 360) on #male
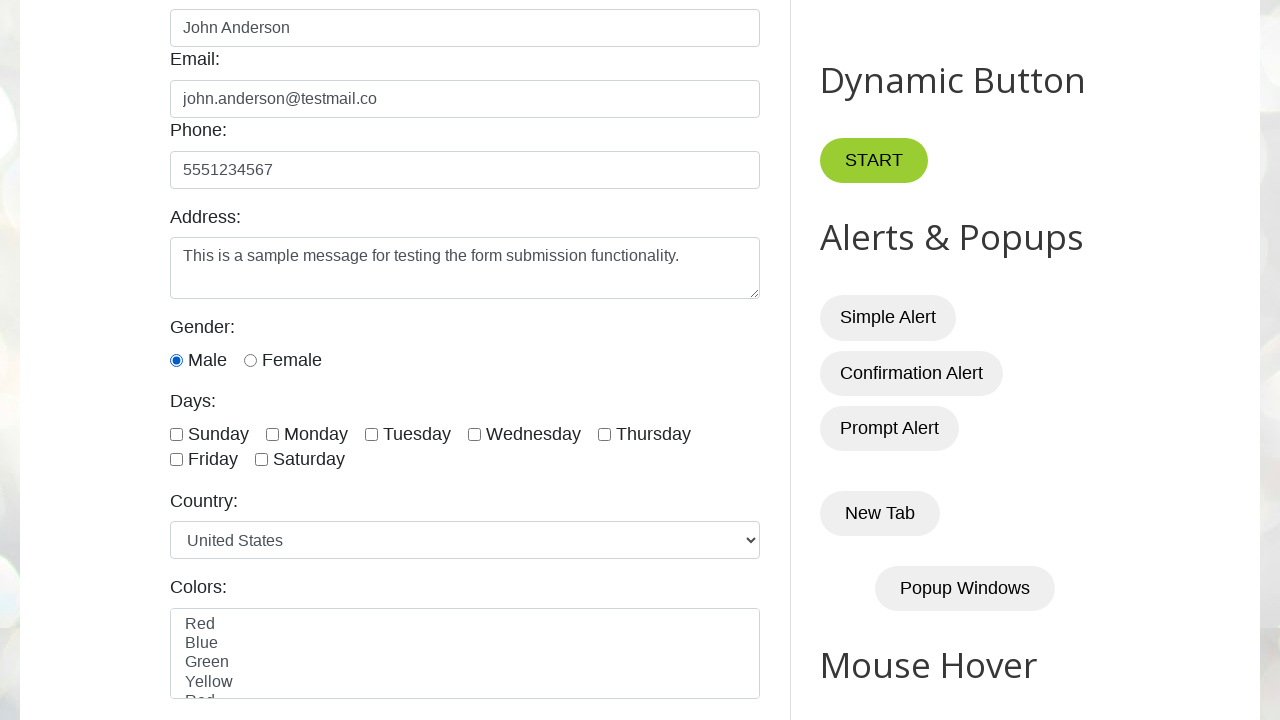

Selected Sunday checkbox at (176, 434) on #sunday
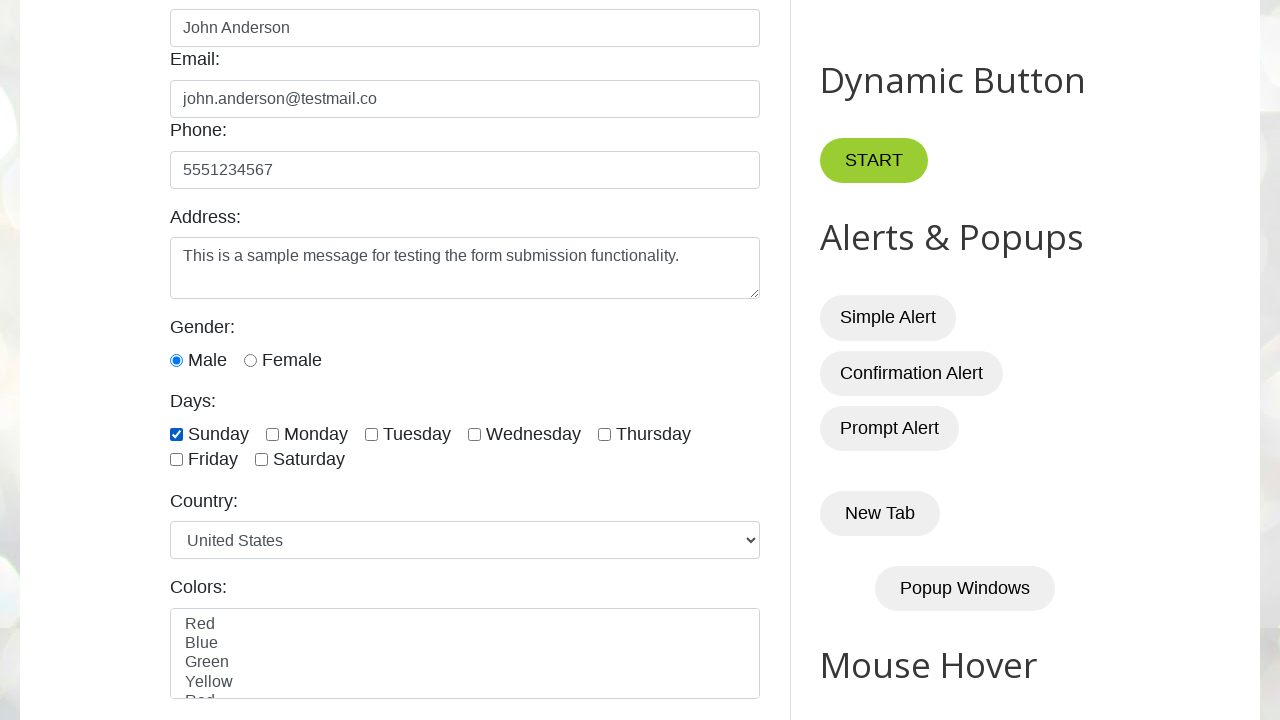

Selected 'india' from country dropdown on #country
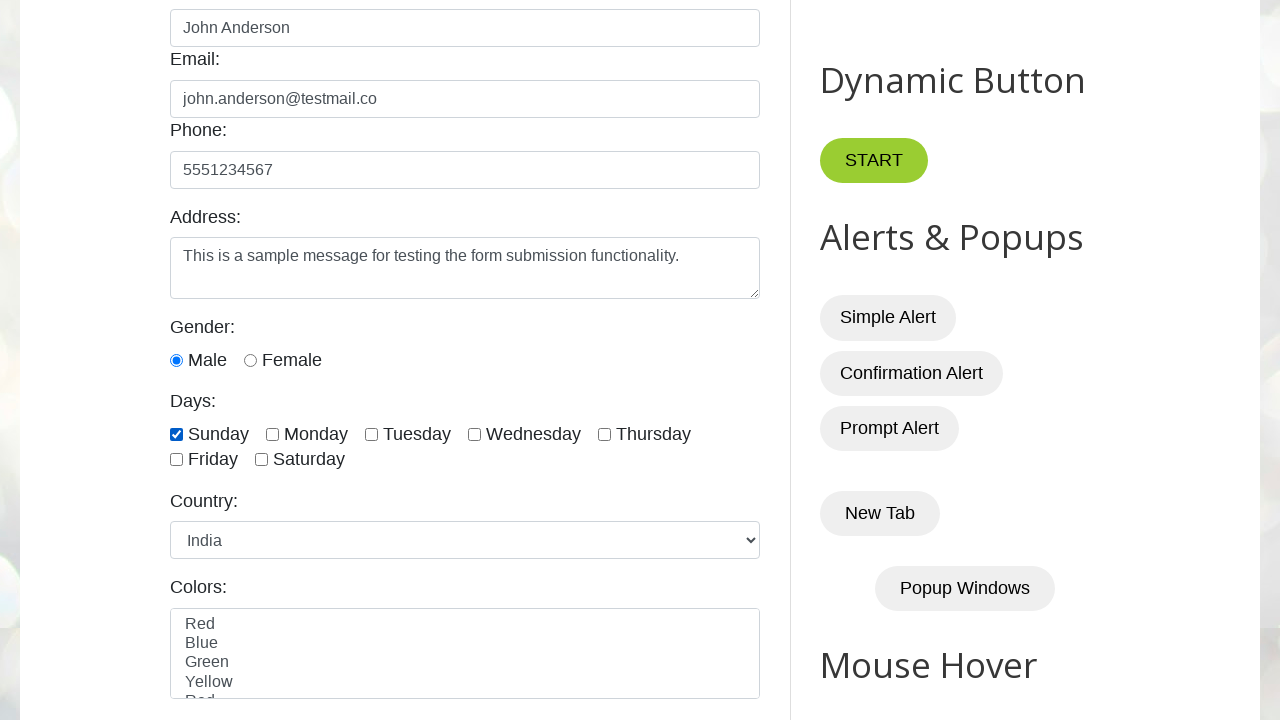

Selected white color option at (465, 663) on option[value='white']
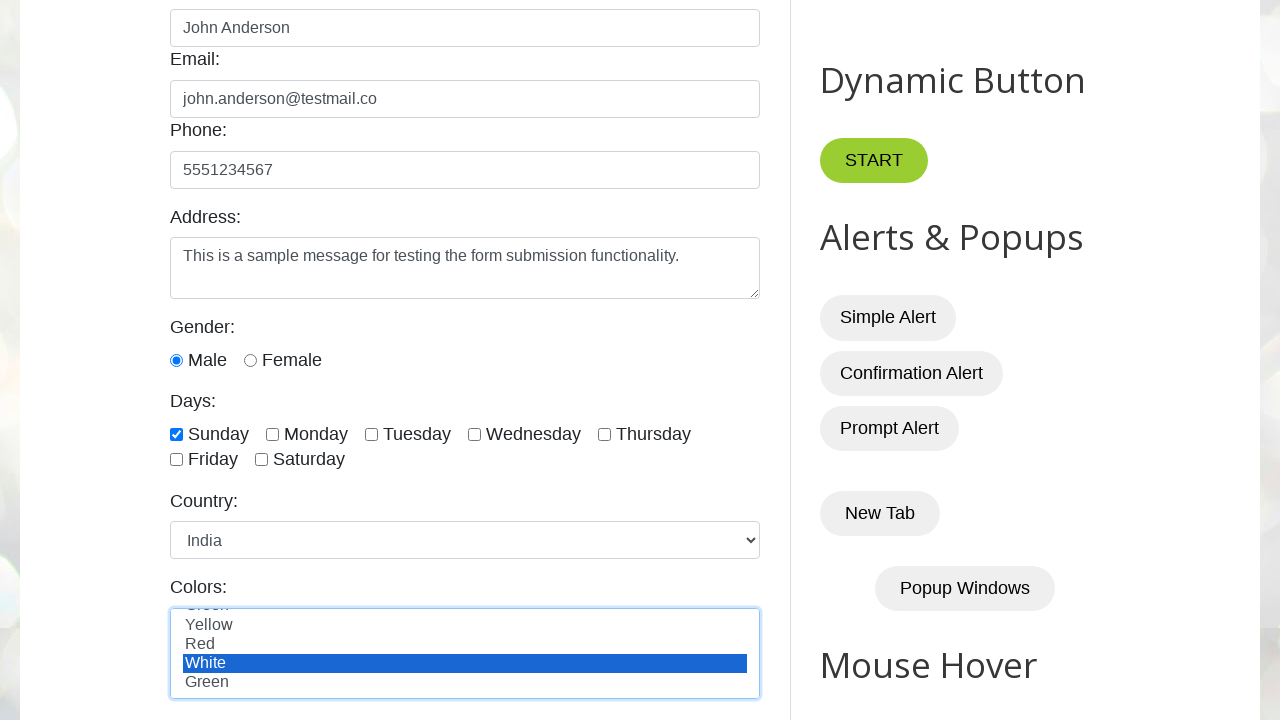

Selected 'dog' from animals dropdown on #animals
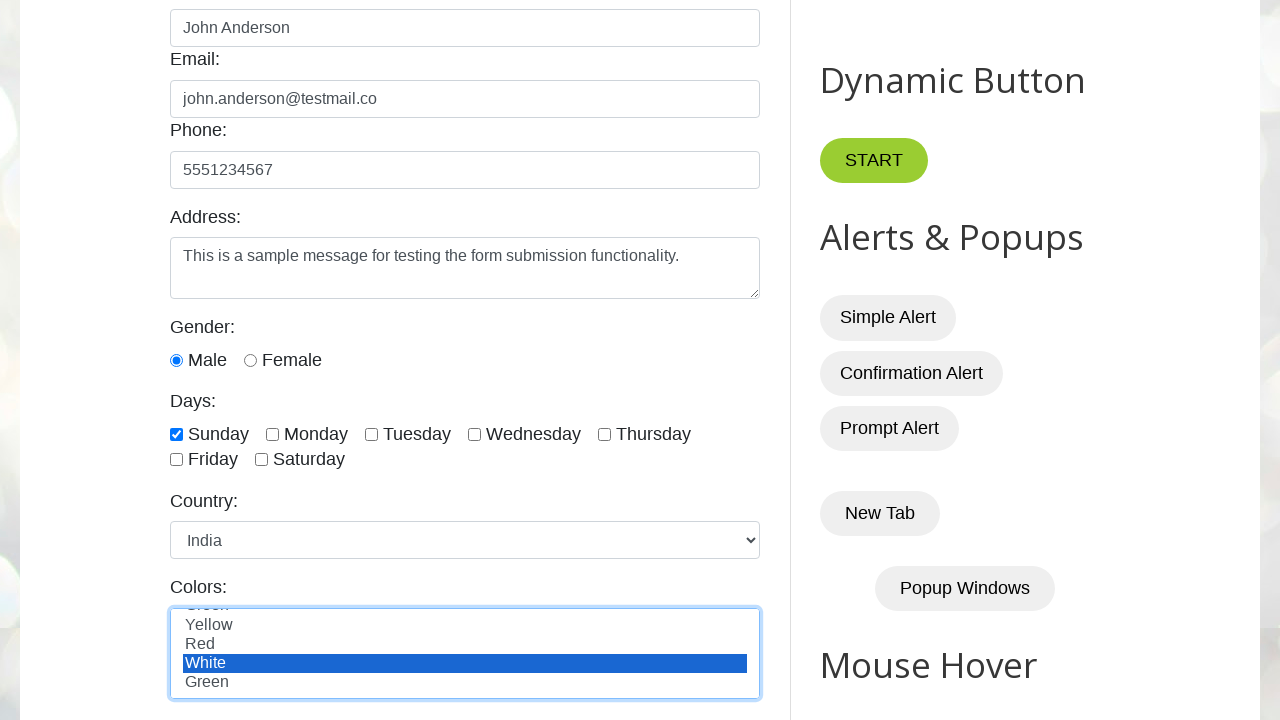

Clicked on date picker to open calendar at (515, 360) on #datepicker
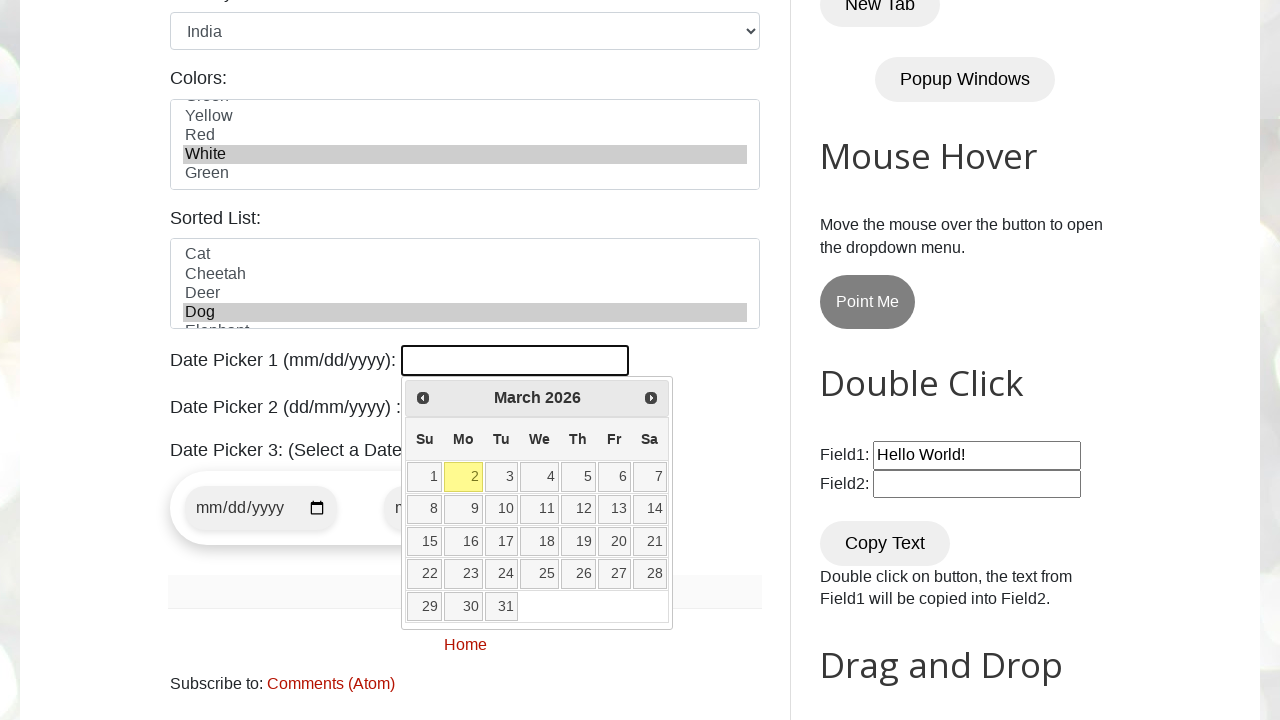

Navigated to previous month (current: March 2026) at (423, 398) on #ui-datepicker-div > div > a.ui-datepicker-prev > span
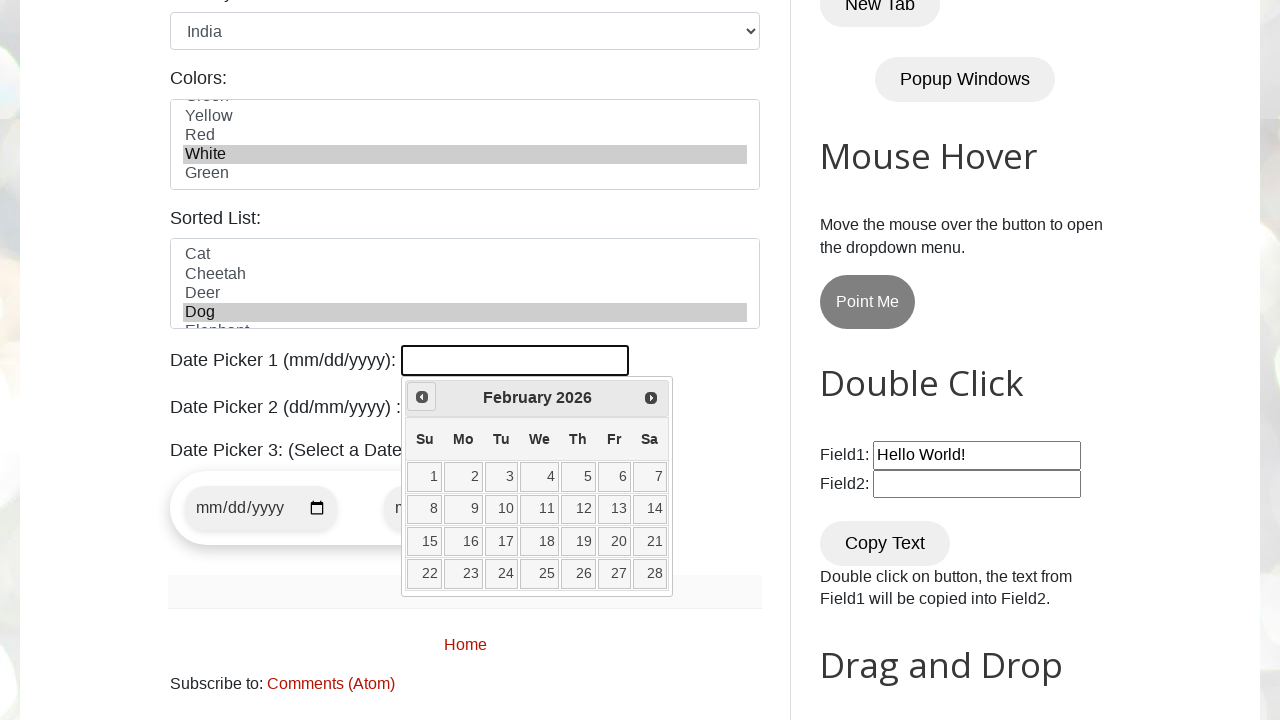

Navigated to previous month (current: February 2026) at (422, 397) on #ui-datepicker-div > div > a.ui-datepicker-prev > span
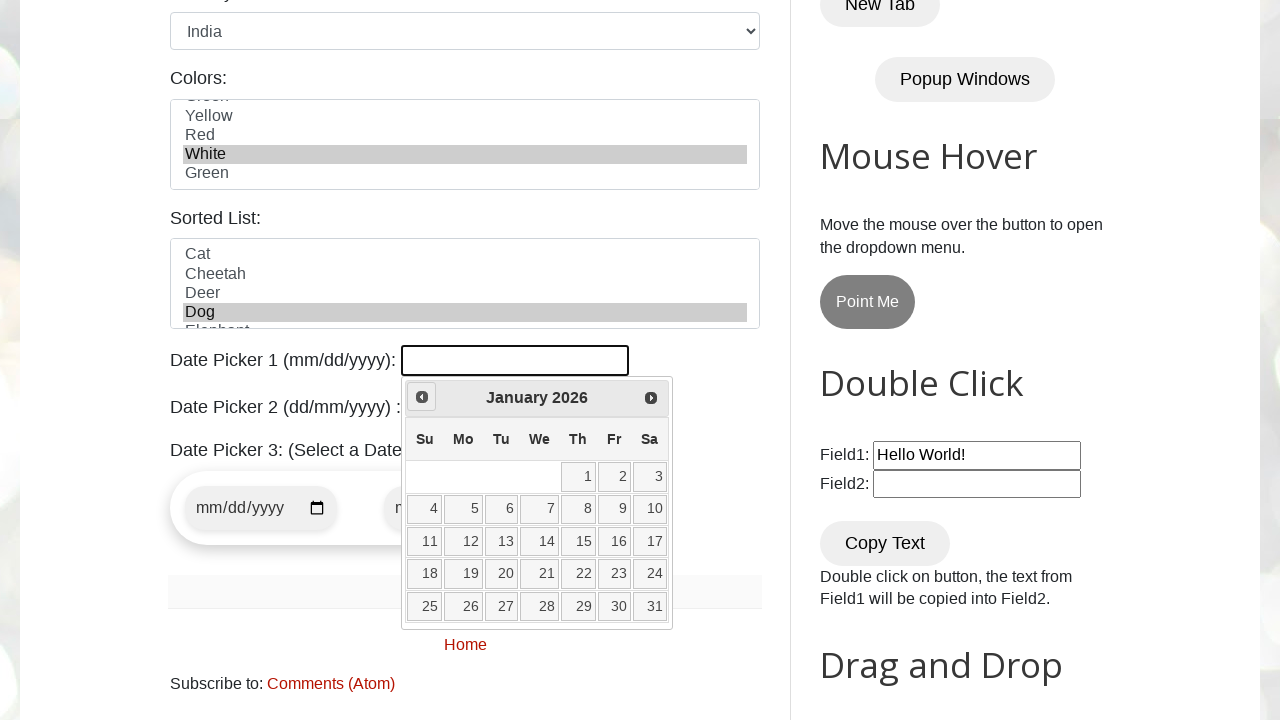

Navigated to previous month (current: January 2026) at (422, 397) on #ui-datepicker-div > div > a.ui-datepicker-prev > span
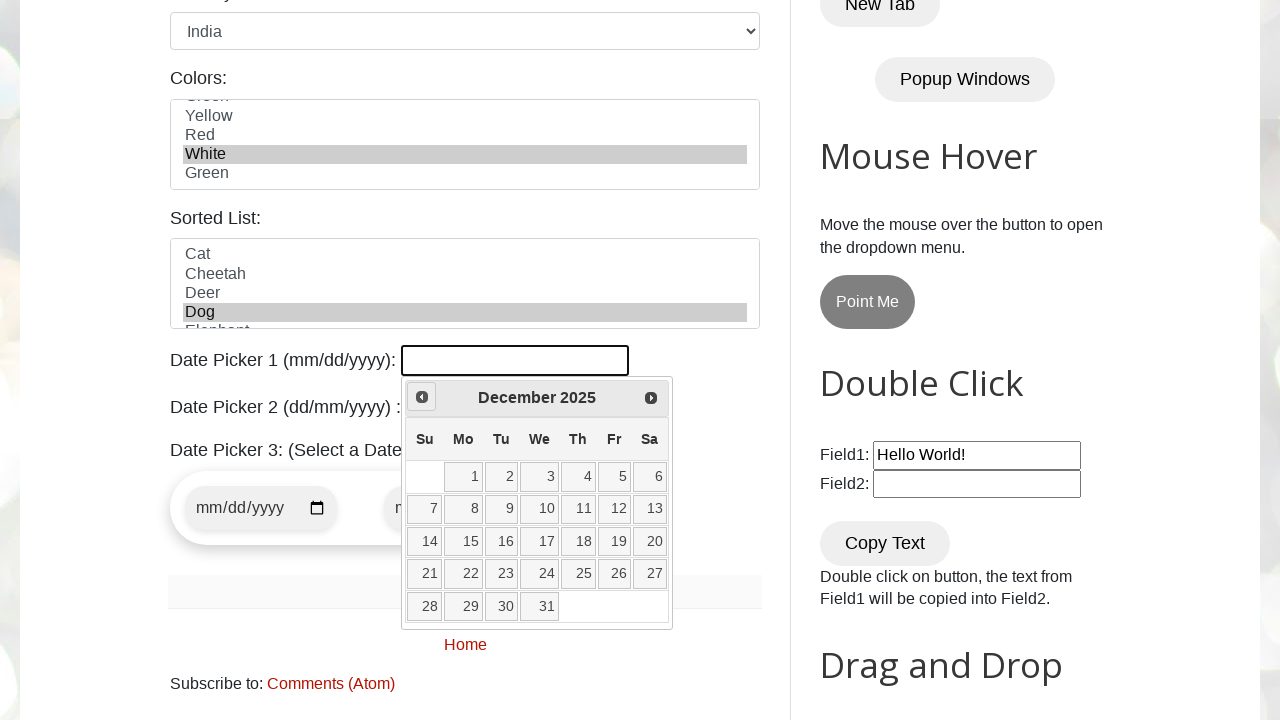

Navigated to previous month (current: December 2025) at (422, 397) on #ui-datepicker-div > div > a.ui-datepicker-prev > span
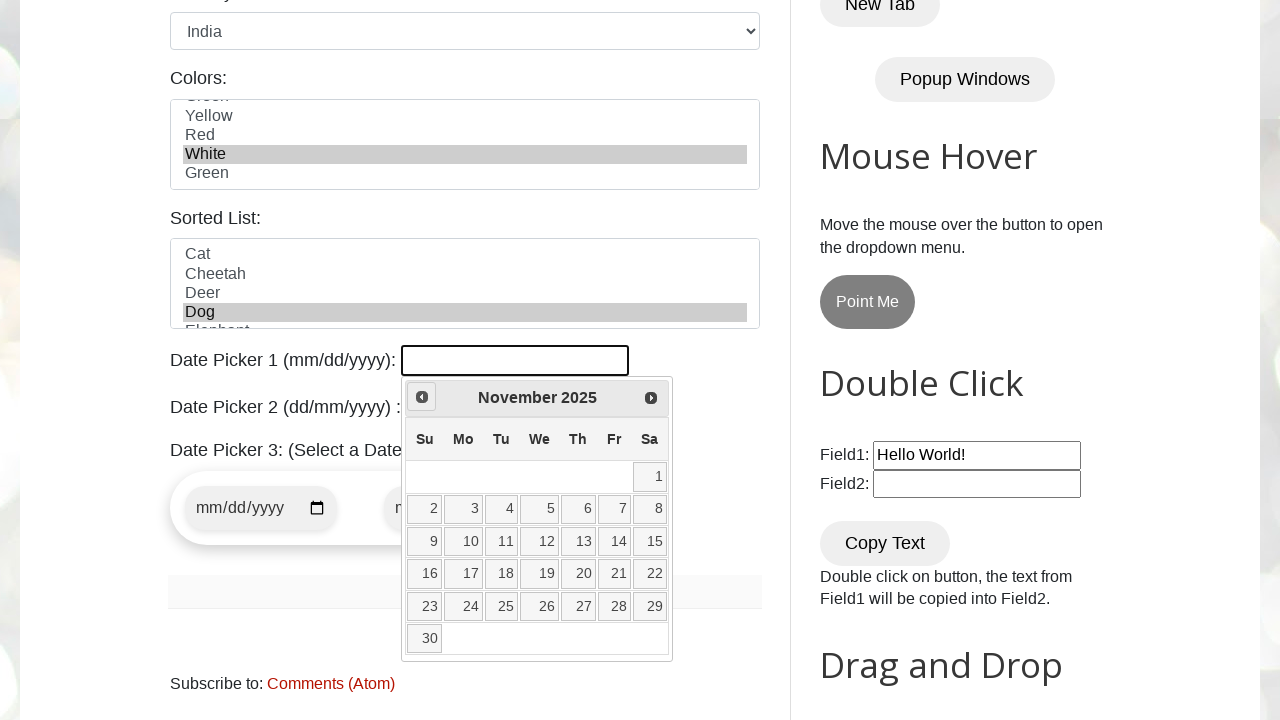

Navigated to previous month (current: November 2025) at (422, 397) on #ui-datepicker-div > div > a.ui-datepicker-prev > span
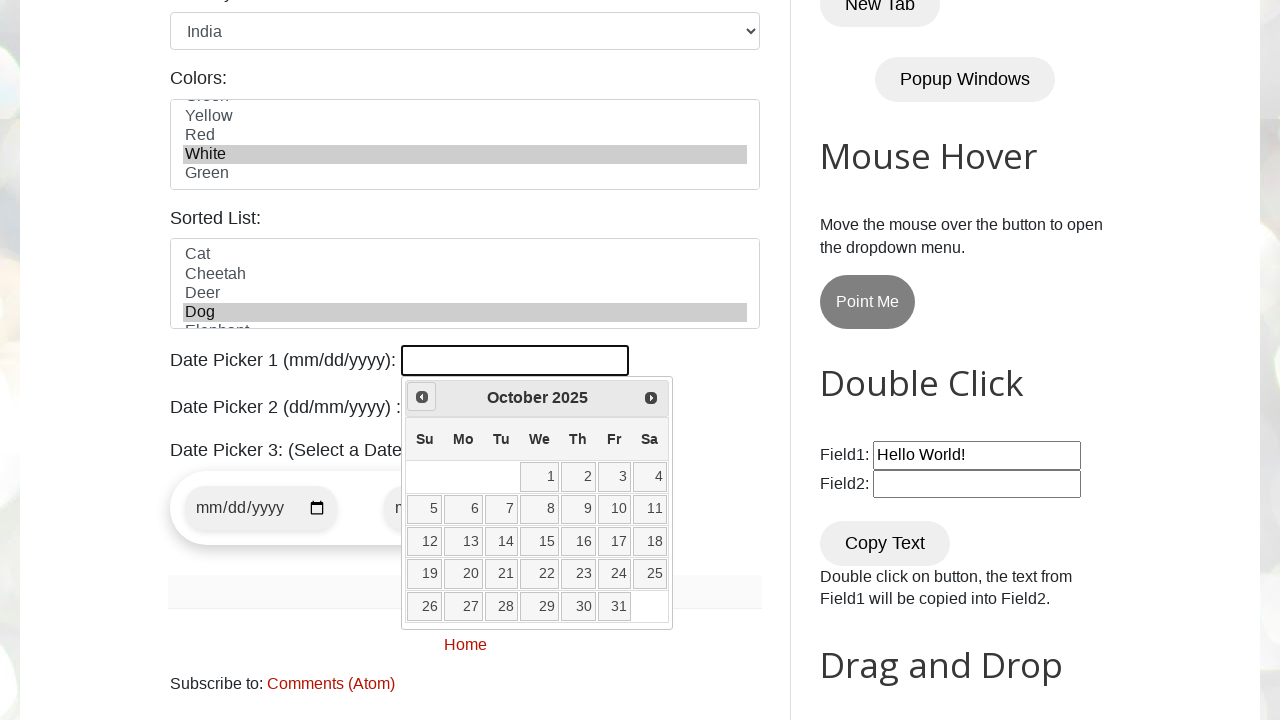

Navigated to previous month (current: October 2025) at (422, 397) on #ui-datepicker-div > div > a.ui-datepicker-prev > span
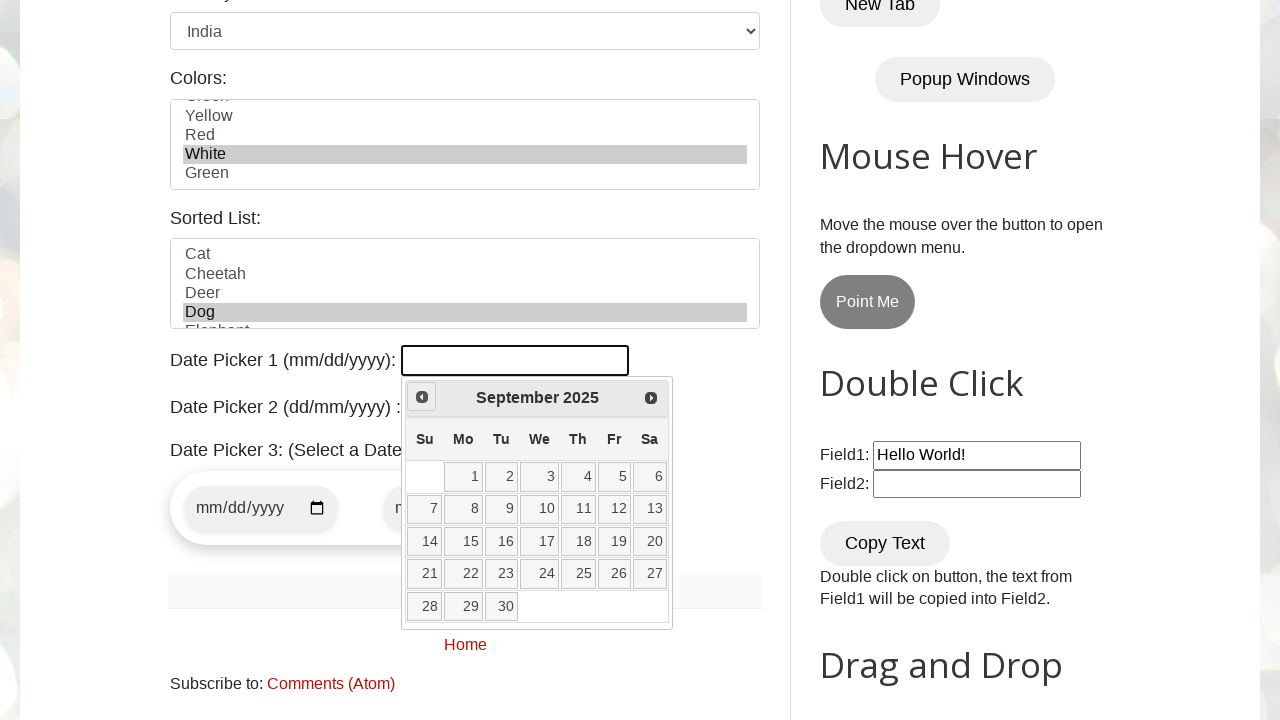

Navigated to previous month (current: September 2025) at (422, 397) on #ui-datepicker-div > div > a.ui-datepicker-prev > span
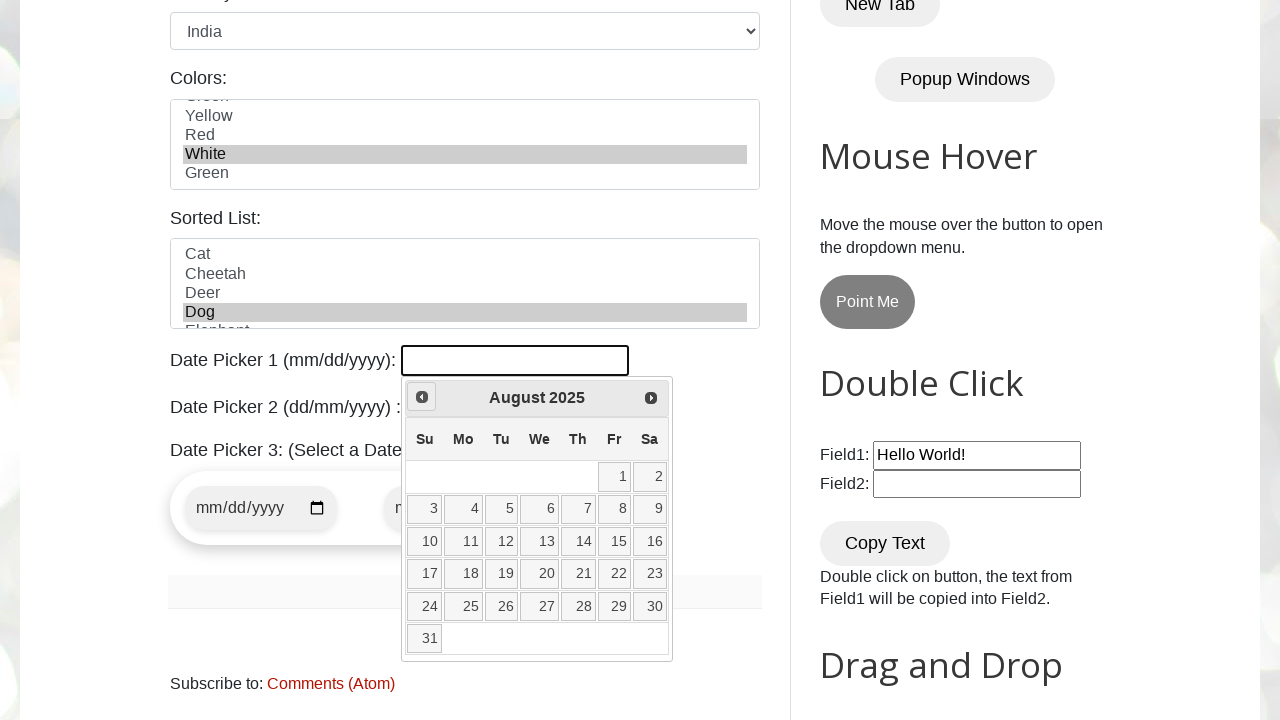

Navigated to previous month (current: August 2025) at (422, 397) on #ui-datepicker-div > div > a.ui-datepicker-prev > span
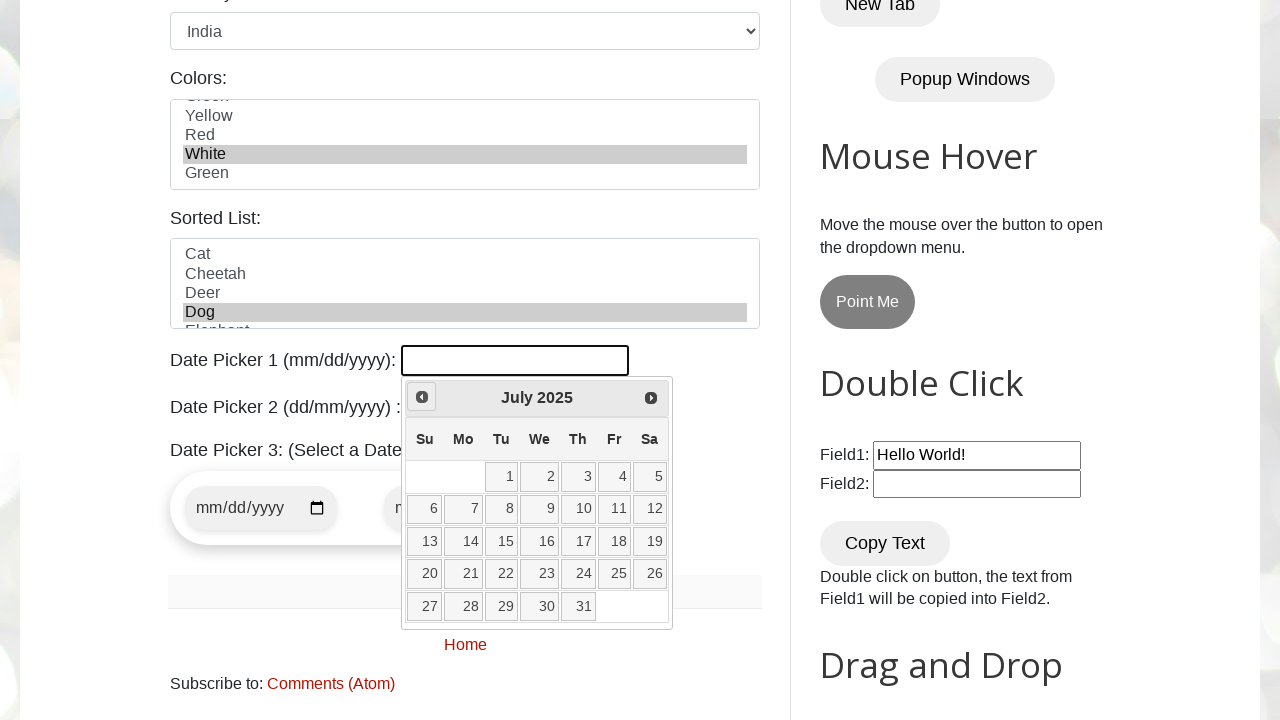

Navigated to previous month (current: July 2025) at (422, 397) on #ui-datepicker-div > div > a.ui-datepicker-prev > span
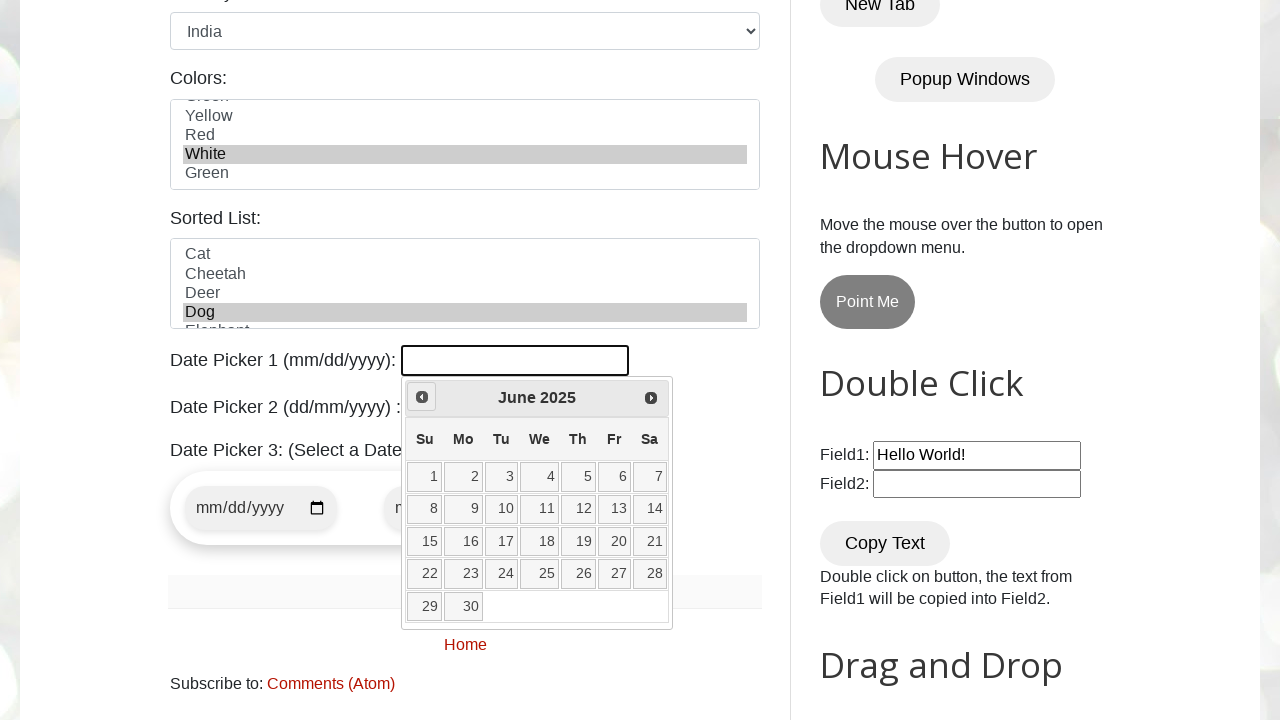

Navigated to previous month (current: June 2025) at (422, 397) on #ui-datepicker-div > div > a.ui-datepicker-prev > span
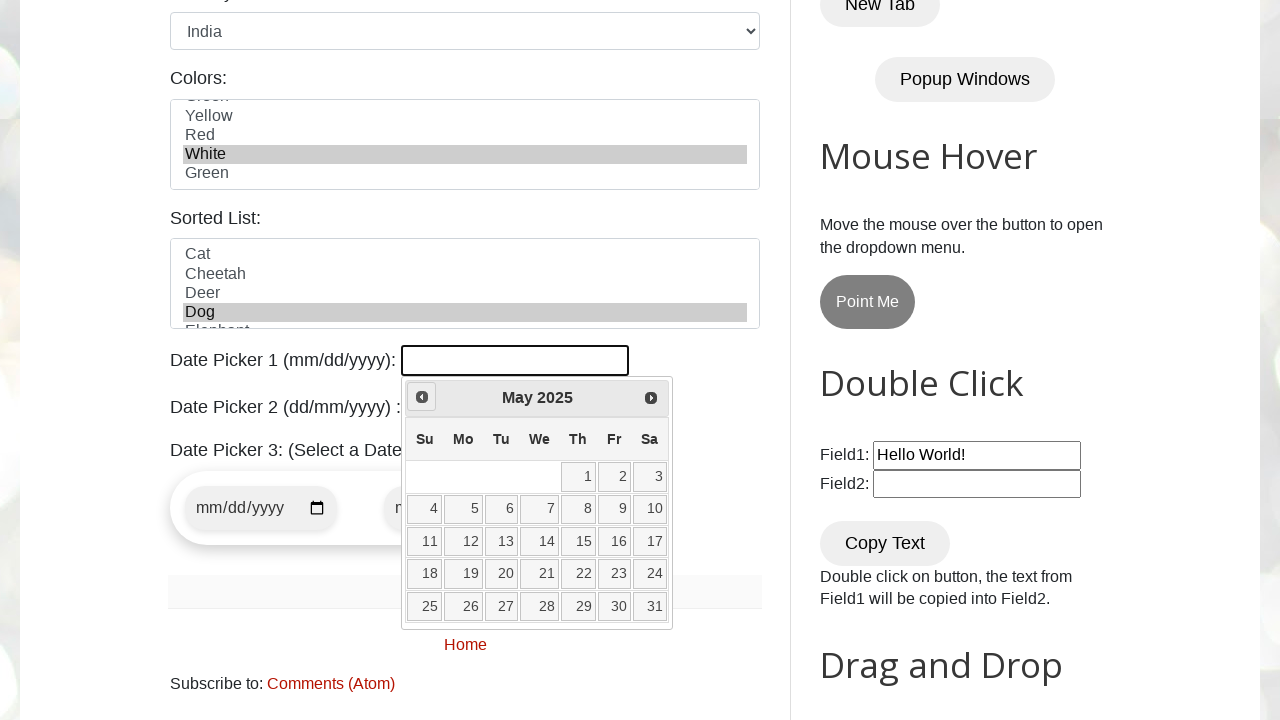

Navigated to previous month (current: May 2025) at (422, 397) on #ui-datepicker-div > div > a.ui-datepicker-prev > span
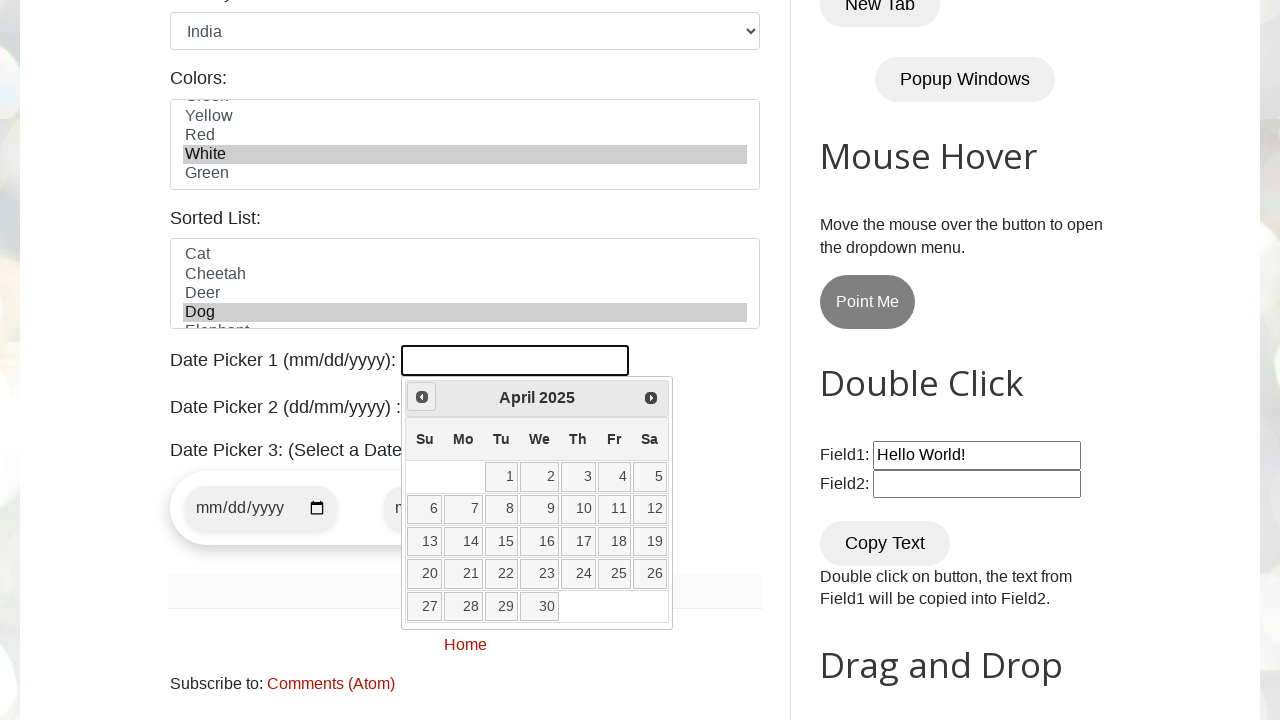

Navigated to previous month (current: April 2025) at (422, 397) on #ui-datepicker-div > div > a.ui-datepicker-prev > span
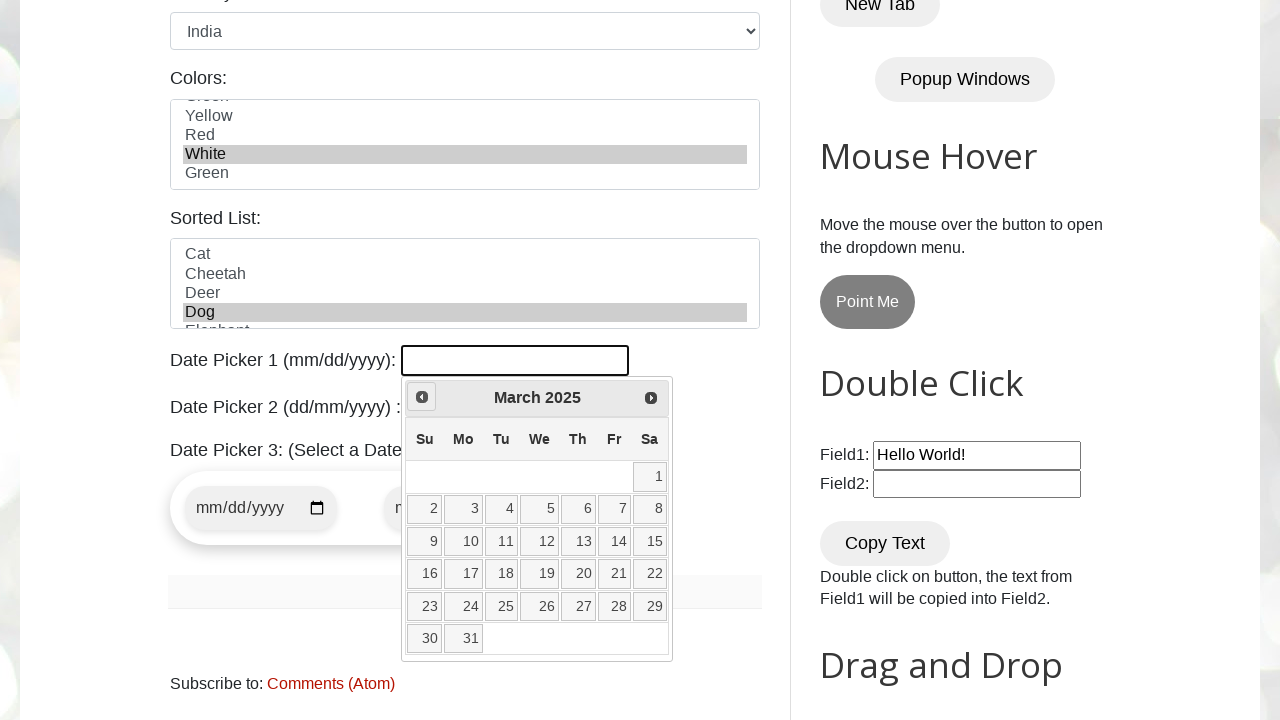

Navigated to previous month (current: March 2025) at (422, 397) on #ui-datepicker-div > div > a.ui-datepicker-prev > span
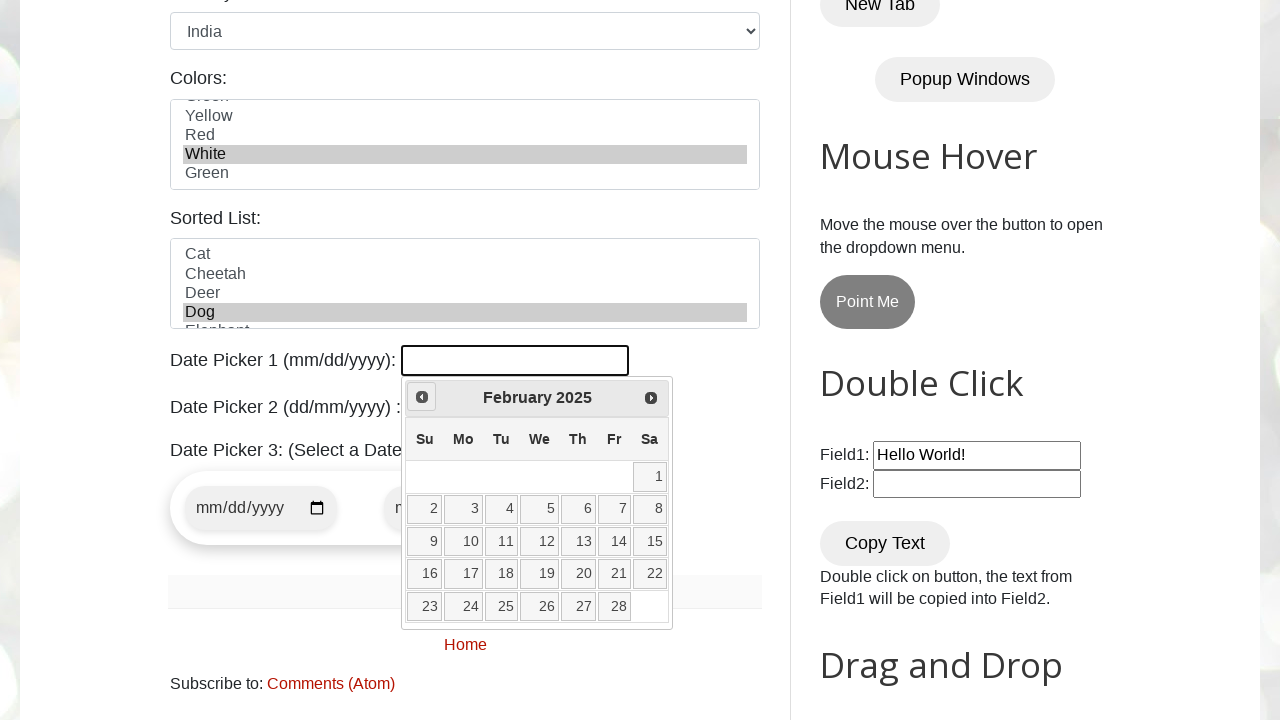

Navigated to previous month (current: February 2025) at (422, 397) on #ui-datepicker-div > div > a.ui-datepicker-prev > span
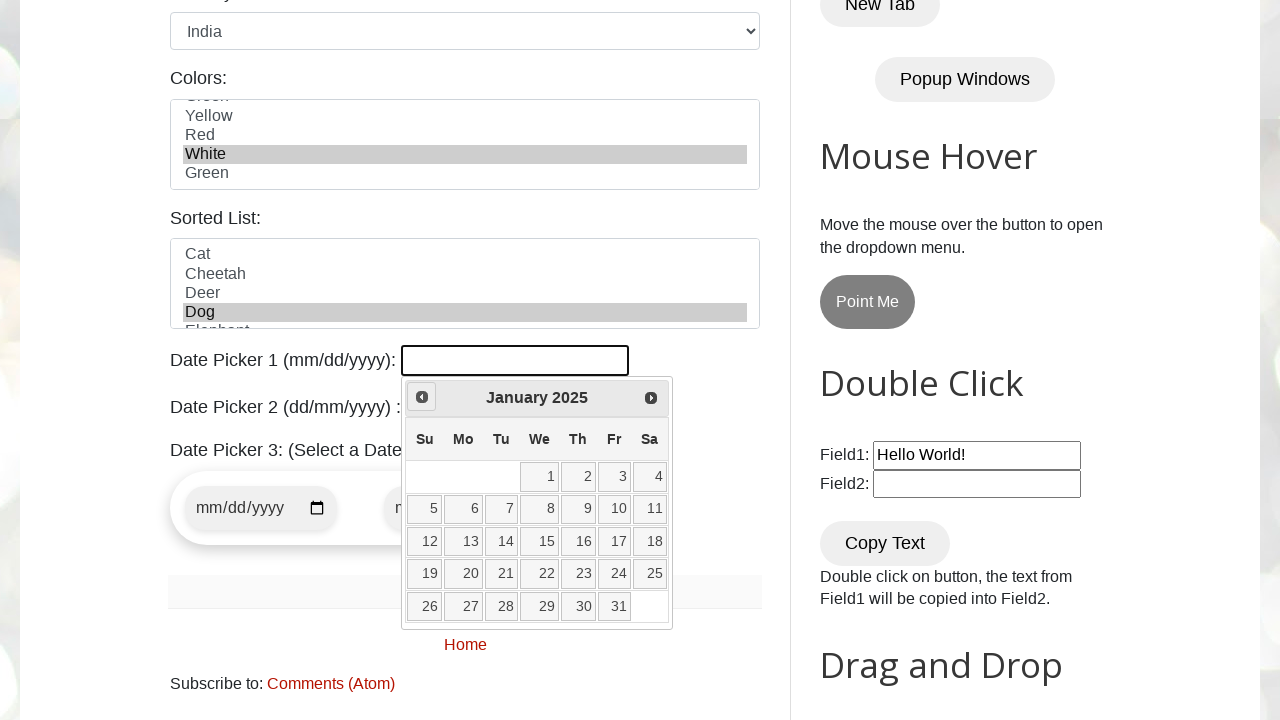

Navigated to previous month (current: January 2025) at (422, 397) on #ui-datepicker-div > div > a.ui-datepicker-prev > span
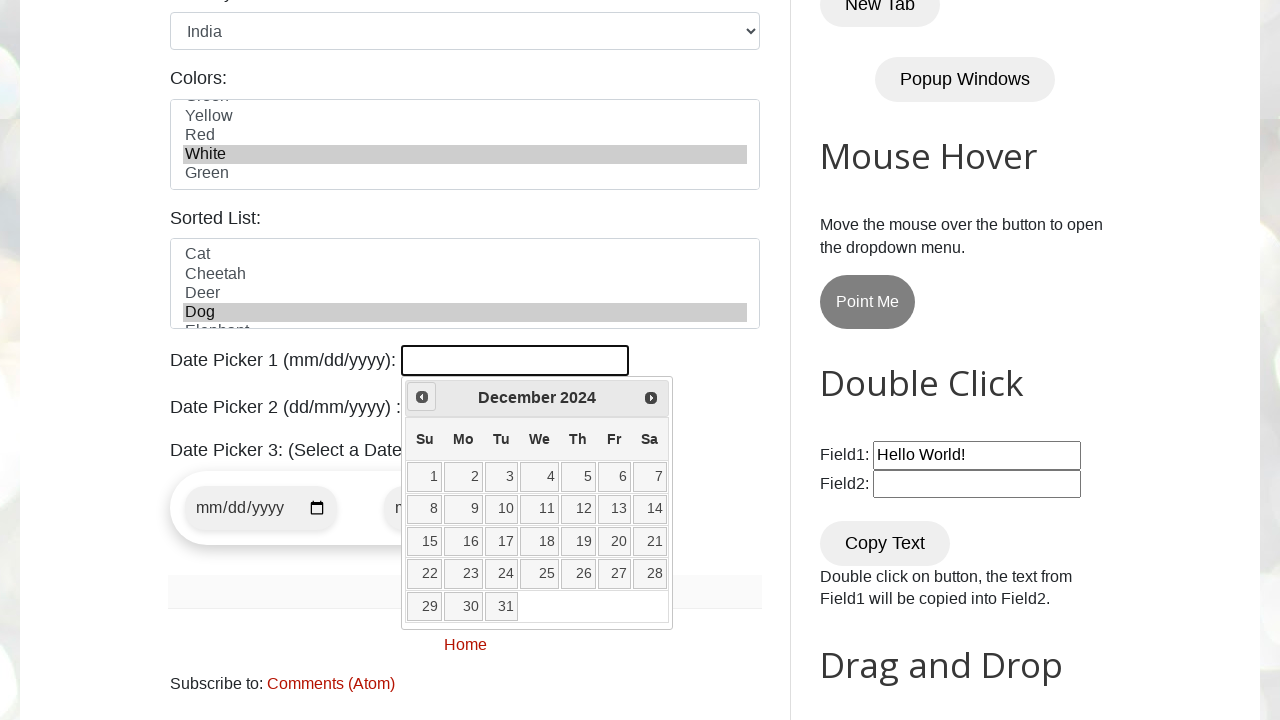

Navigated to previous month (current: December 2024) at (422, 397) on #ui-datepicker-div > div > a.ui-datepicker-prev > span
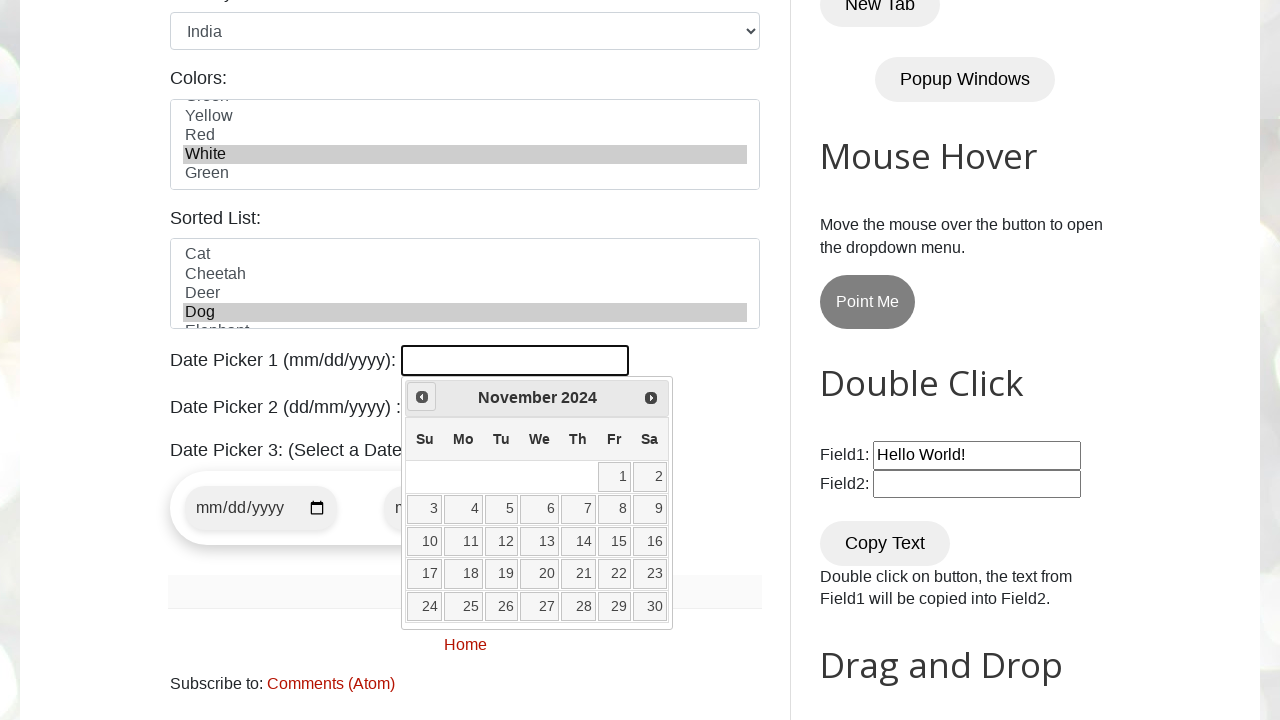

Navigated to previous month (current: November 2024) at (422, 397) on #ui-datepicker-div > div > a.ui-datepicker-prev > span
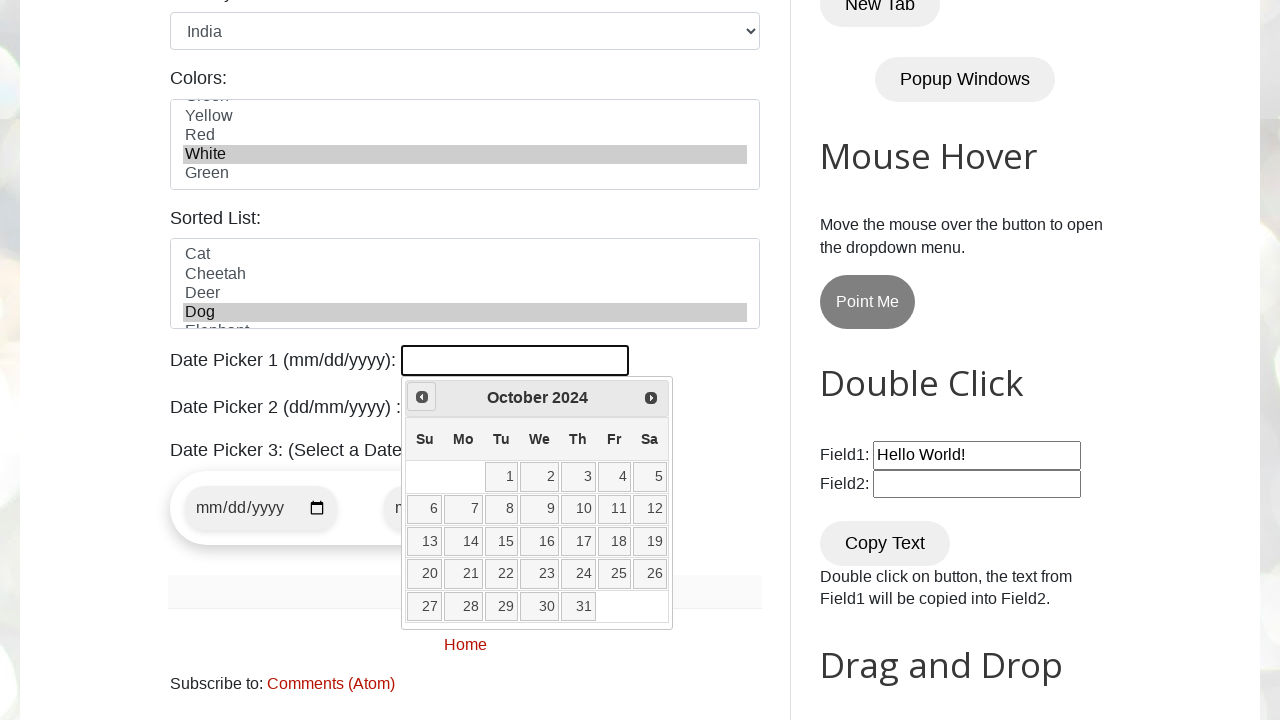

Successfully navigated to October 2024 in date picker
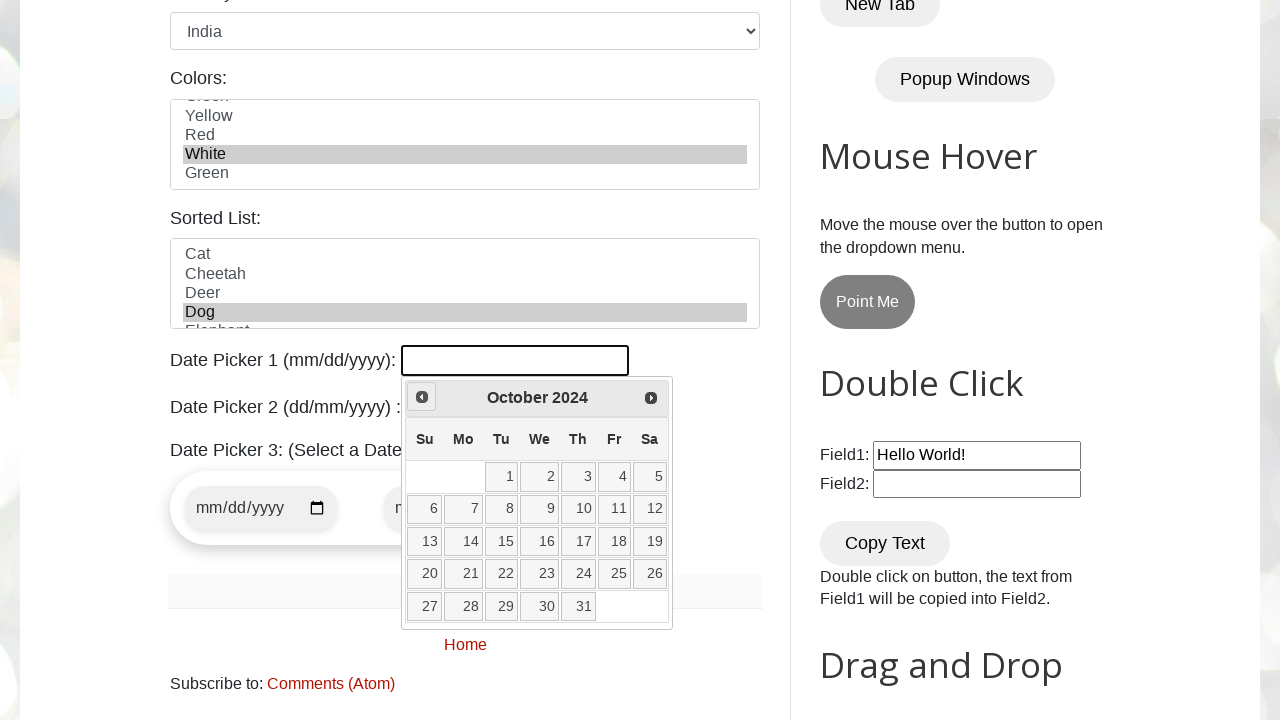

Selected day 10 from date picker (October 10, 2024) at (578, 509) on xpath=//a[text()='10']
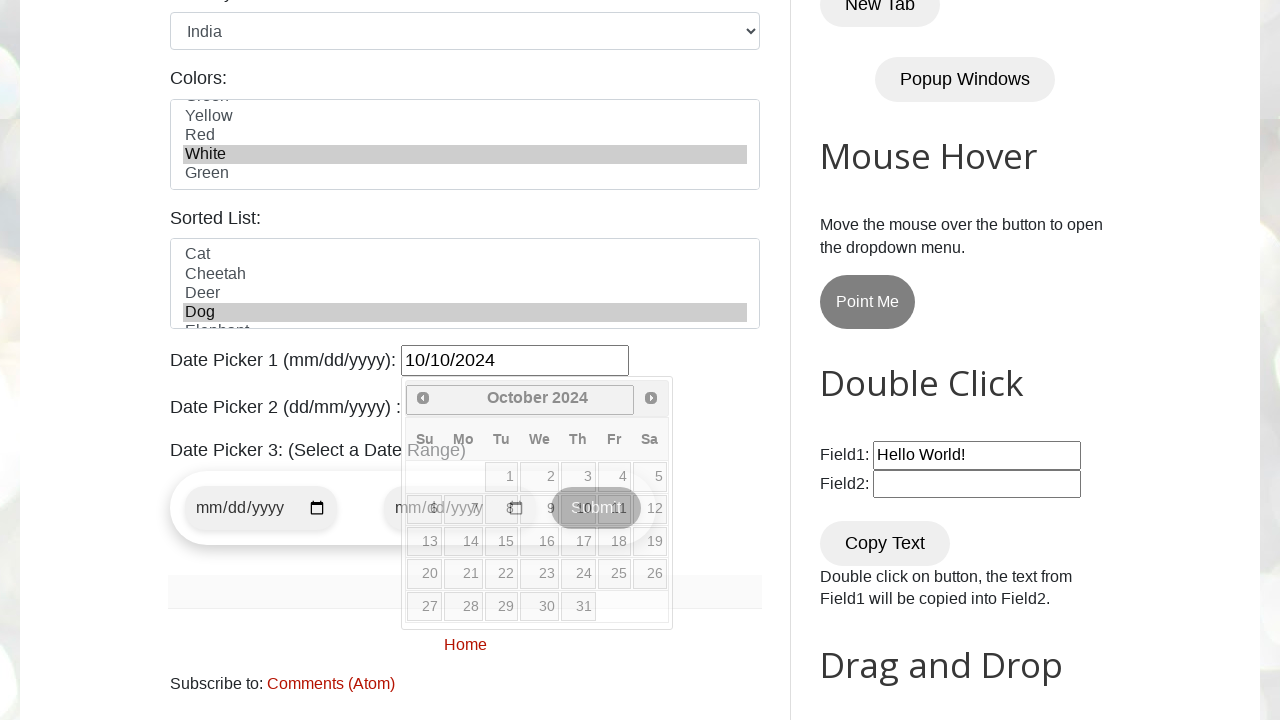

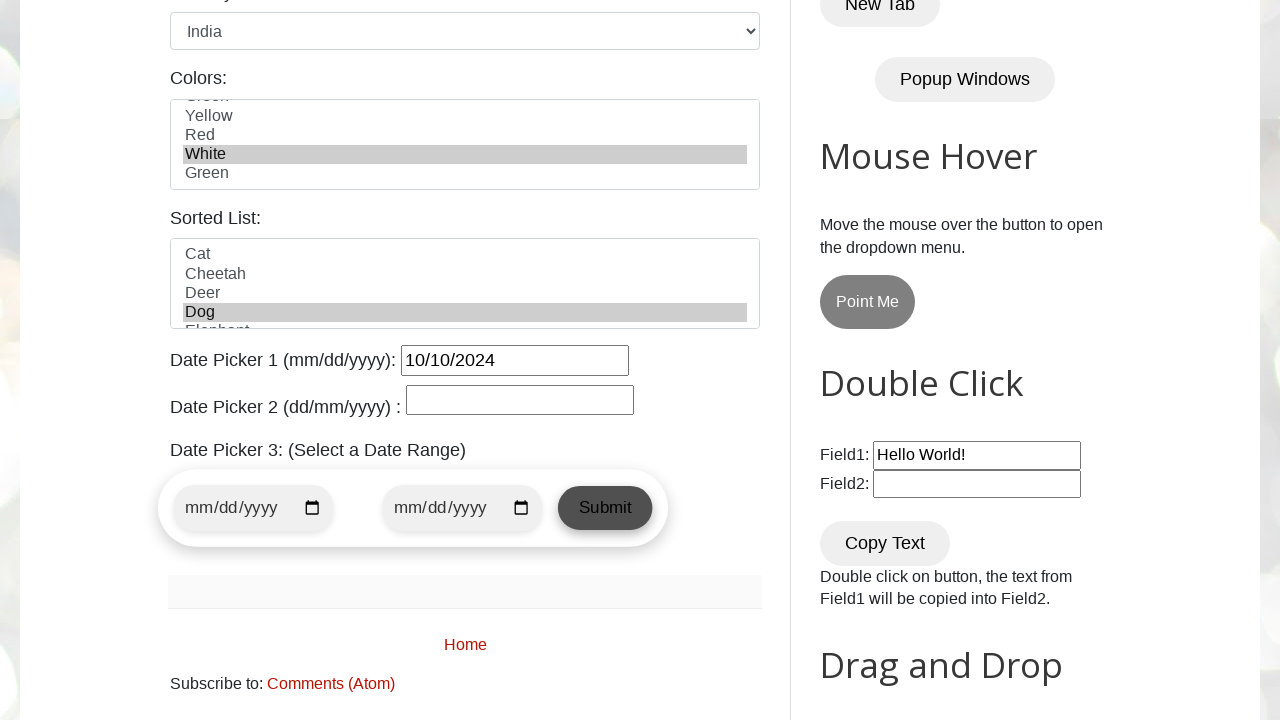